Tests the search functionality with an empty search query on the 99 Bottles of Beer website, verifying that no results table is displayed when searching without entering any text.

Starting URL: https://www.99-bottles-of-beer.net/

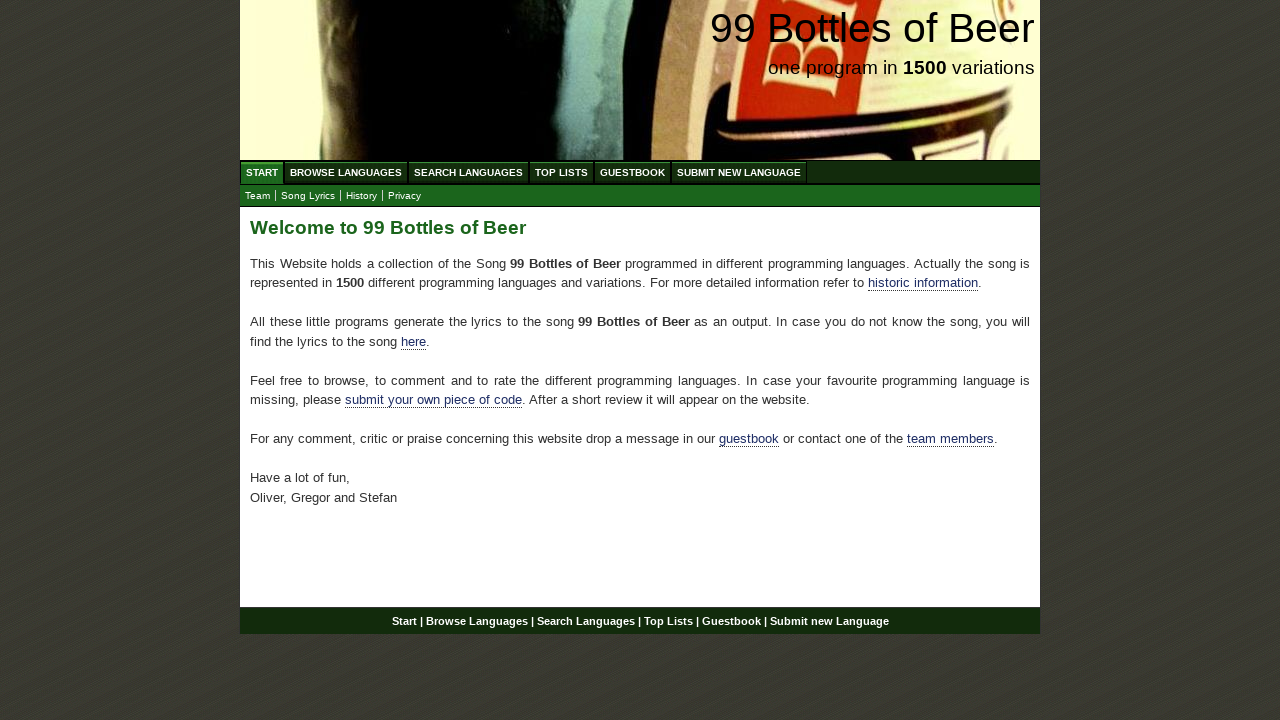

Clicked on the 'Search Languages' menu item at (468, 172) on xpath=//ul[@id='menu']/li/a[@href='/search.html']
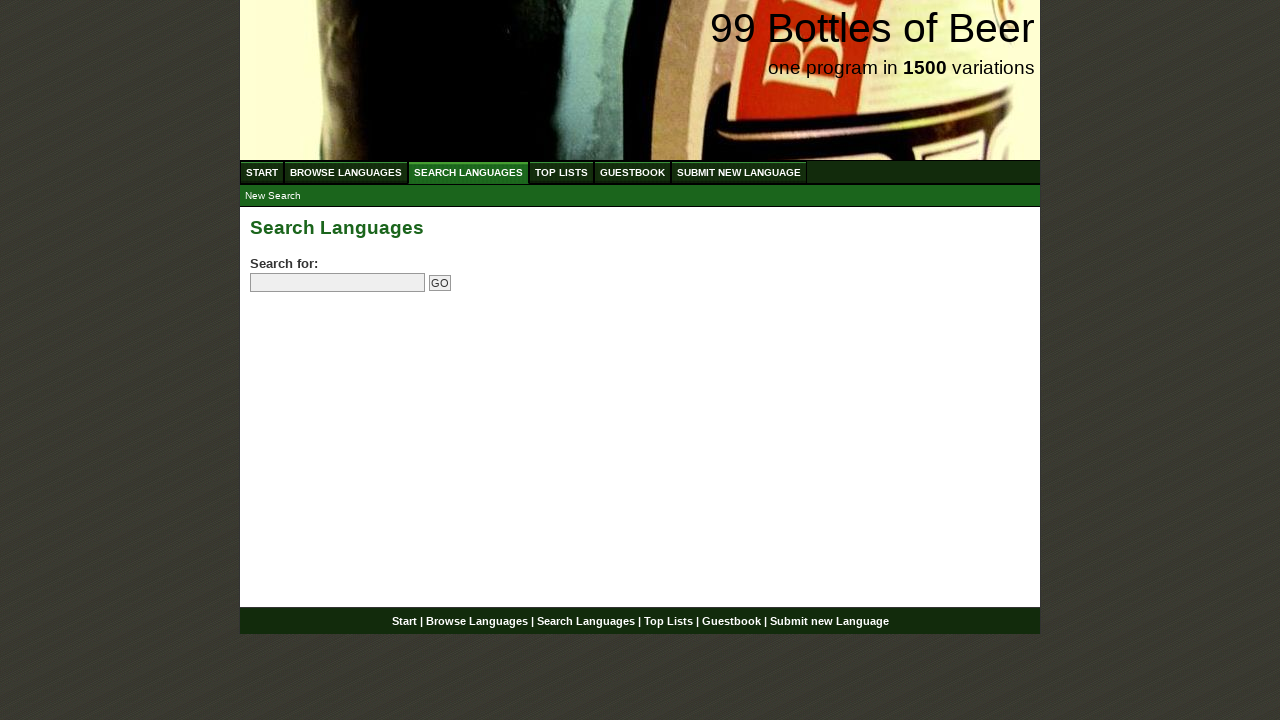

Clicked on the search field without entering text at (338, 283) on input[name='search']
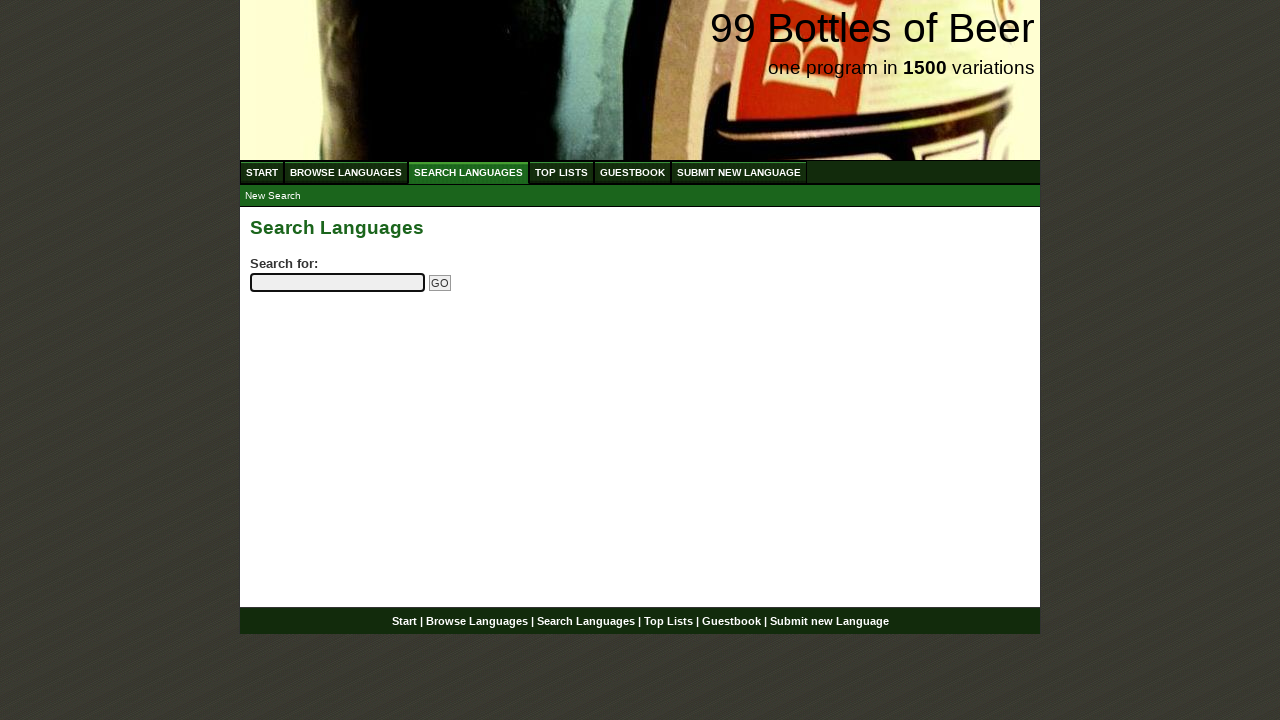

Clicked the submit button to perform empty search at (440, 283) on input[name='submitsearch']
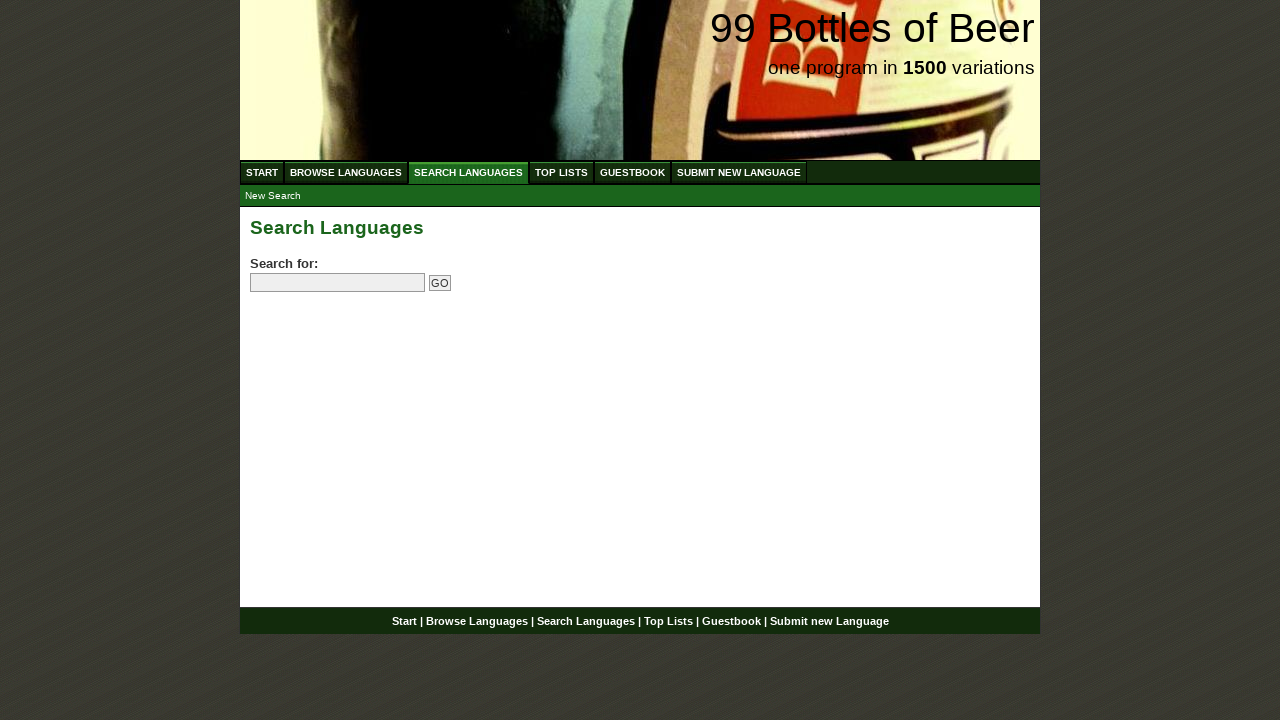

Waited for network to become idle after empty search submission
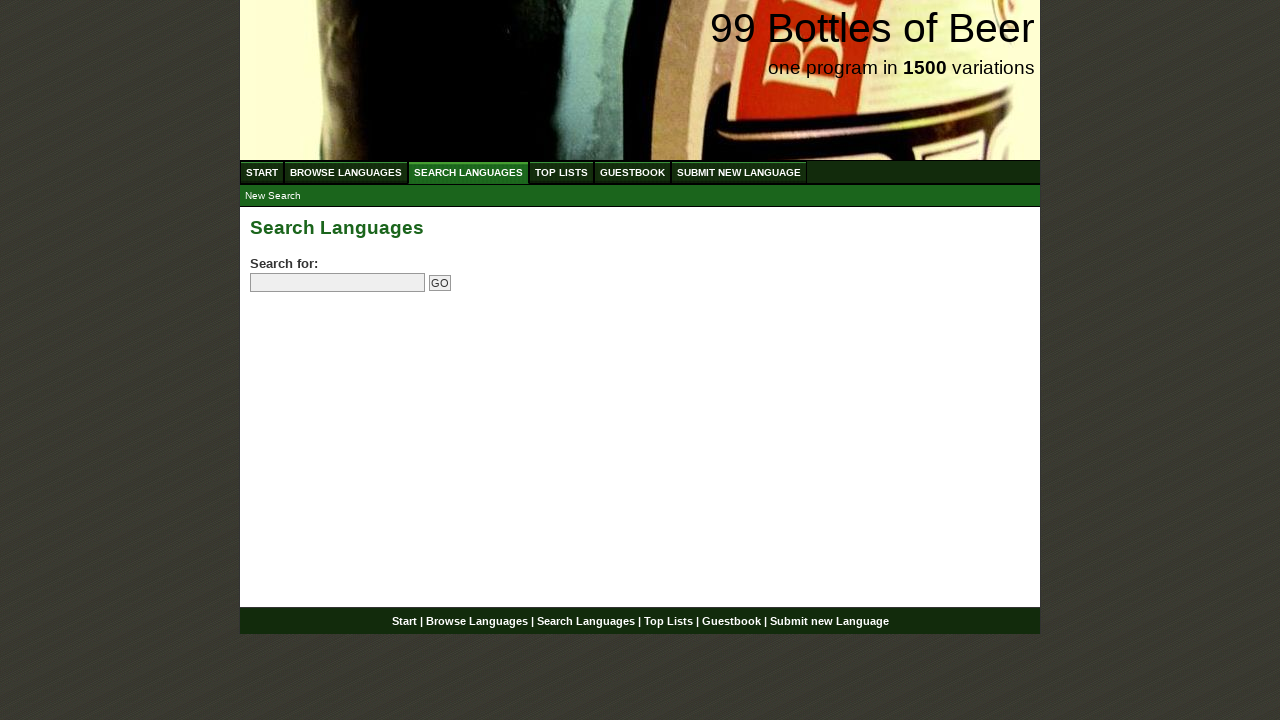

Verified that no results table is displayed - found 0 tables
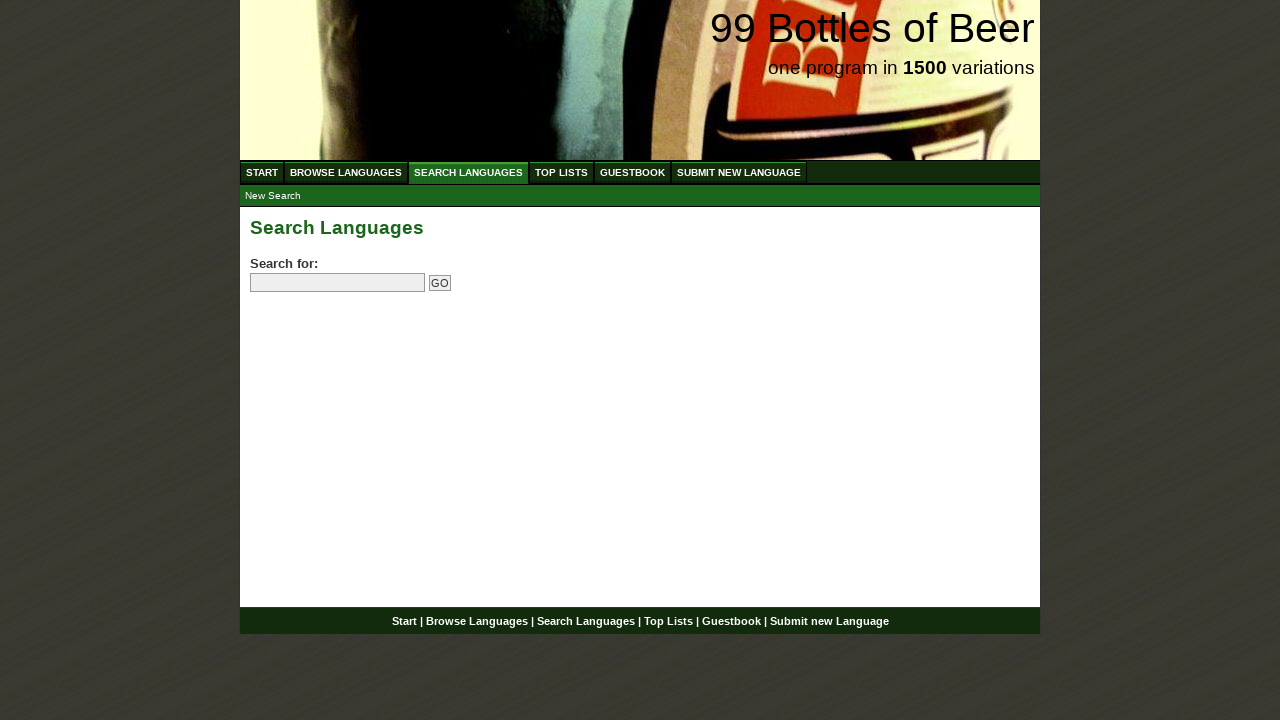

Assertion passed: empty search correctly returns no results table
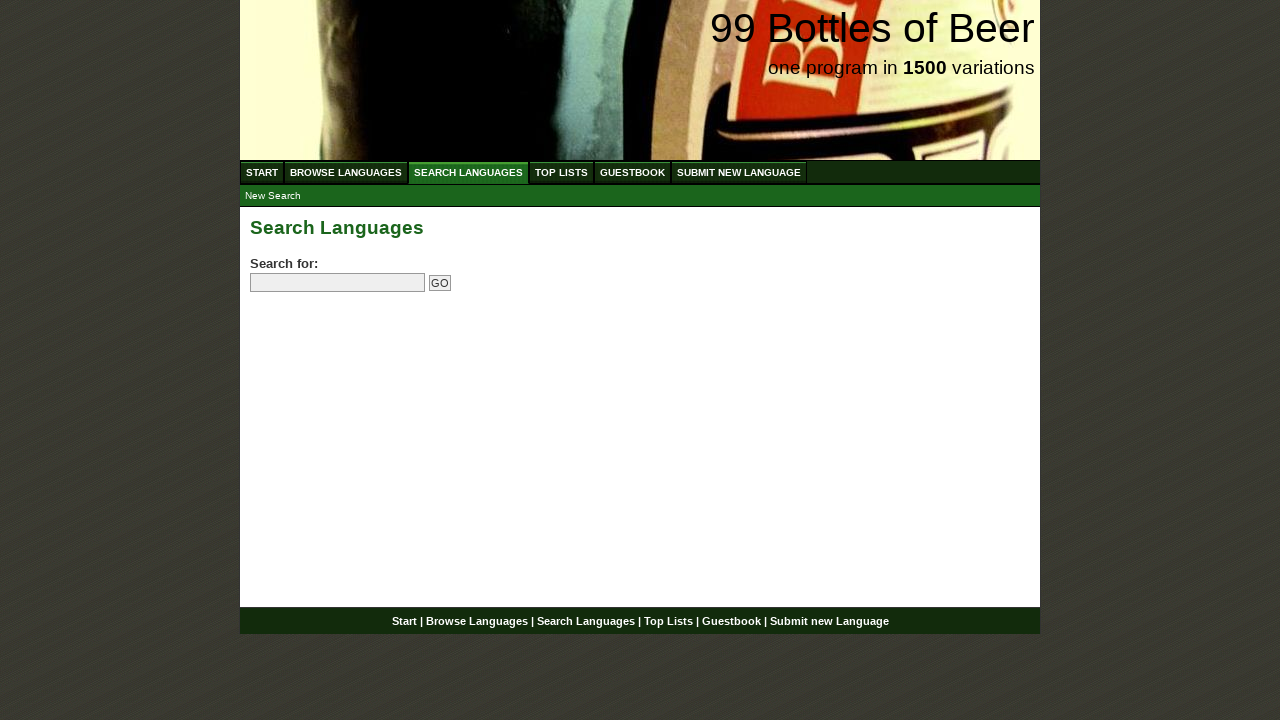

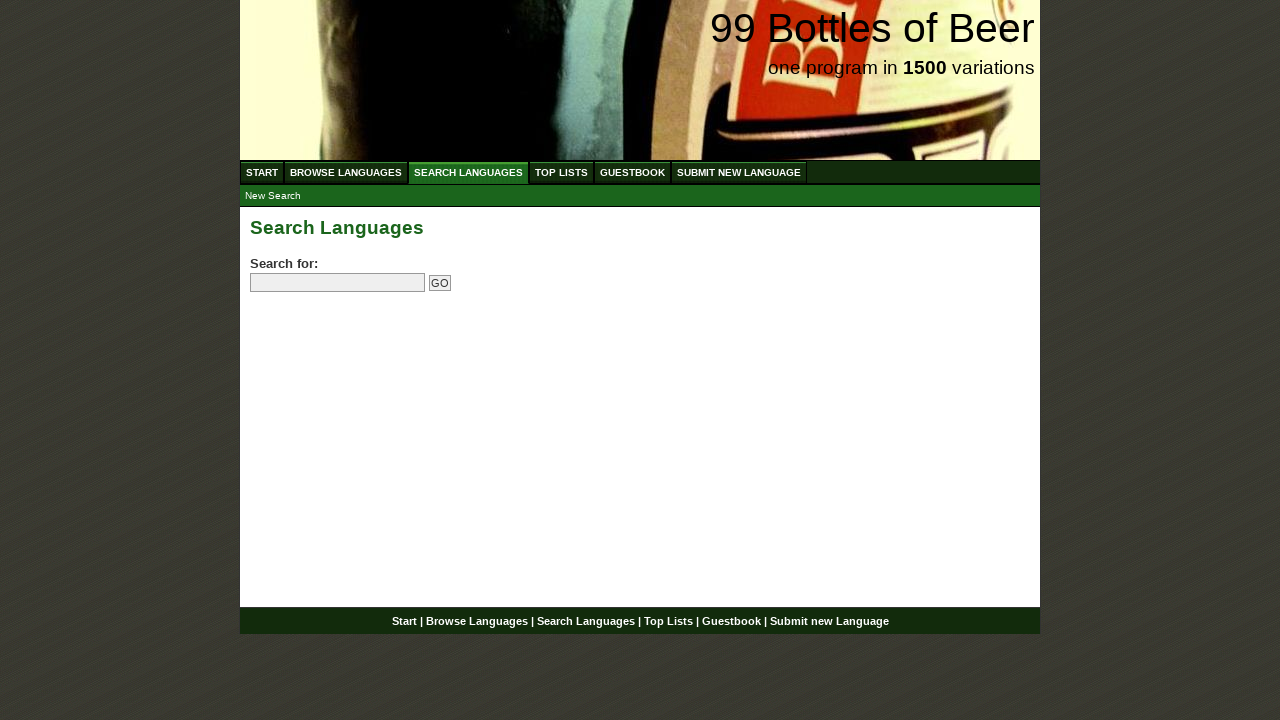